Tests checkbox functionality by checking the state of two checkboxes and clicking them if they are not already selected, ensuring both checkboxes end up in a selected state.

Starting URL: https://the-internet.herokuapp.com/checkboxes

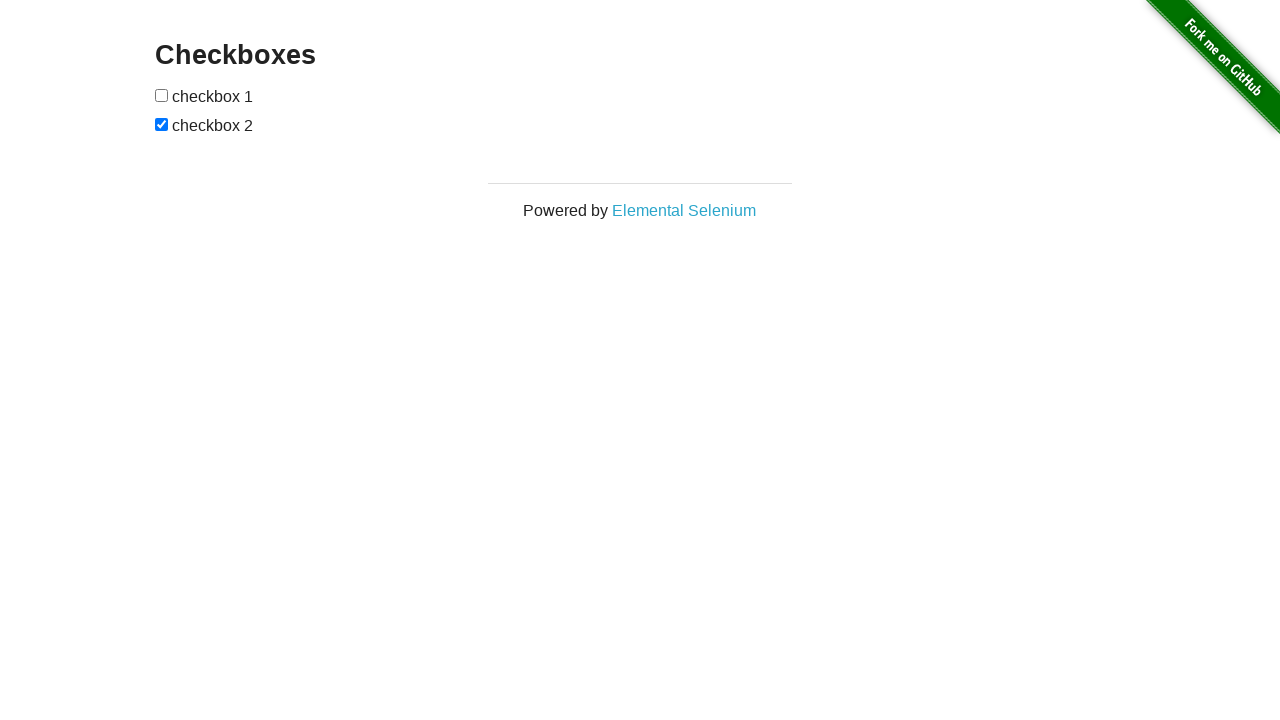

Located the first checkbox element
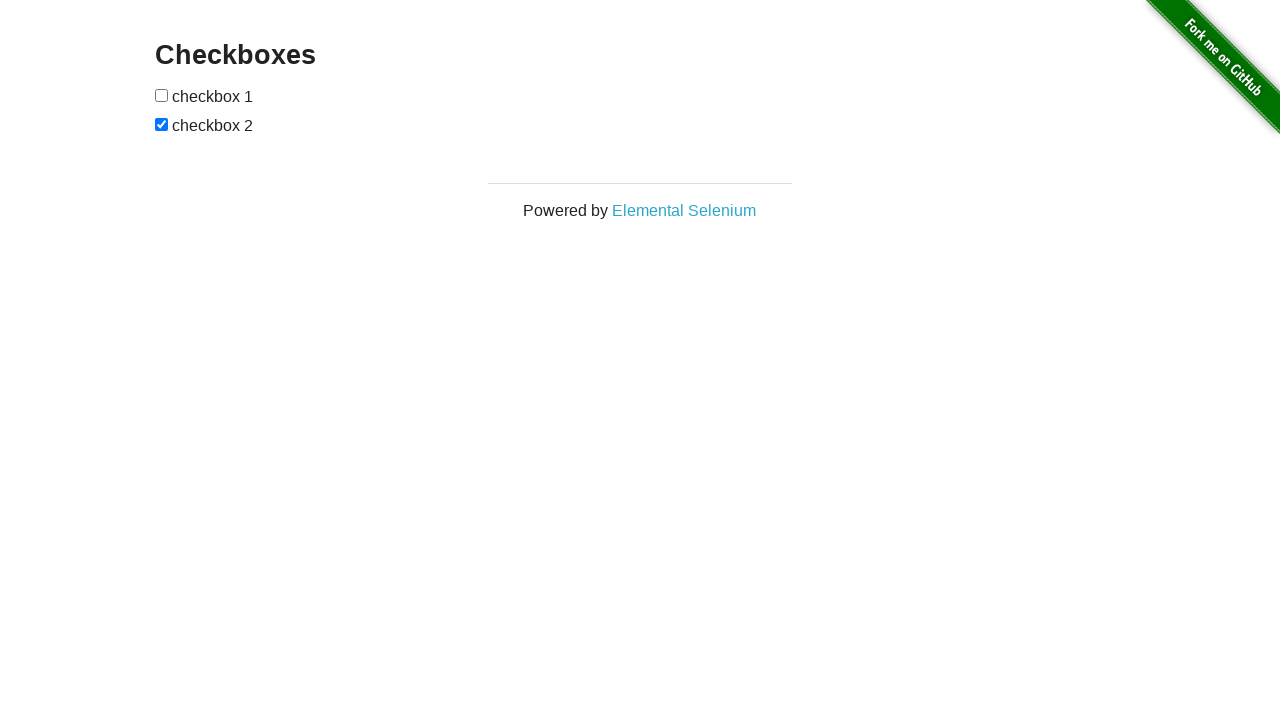

Checked first checkbox state - not selected
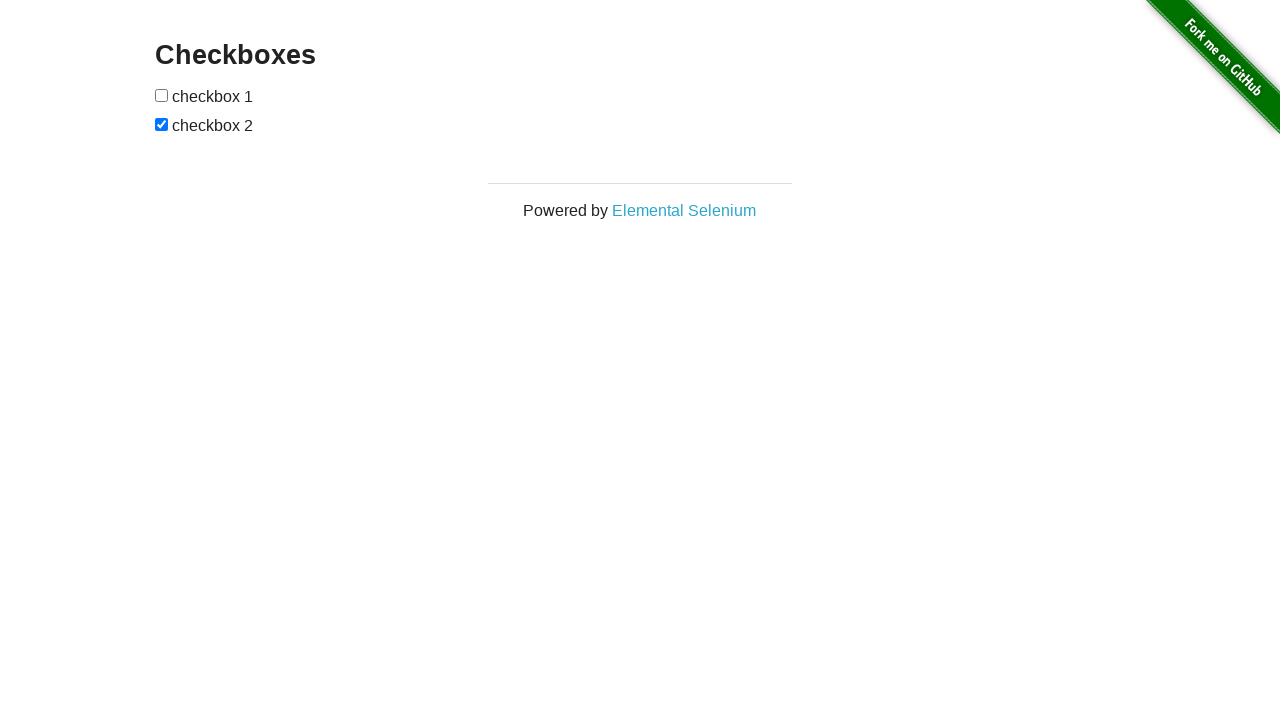

Clicked first checkbox to select it at (162, 95) on xpath=//input[1]
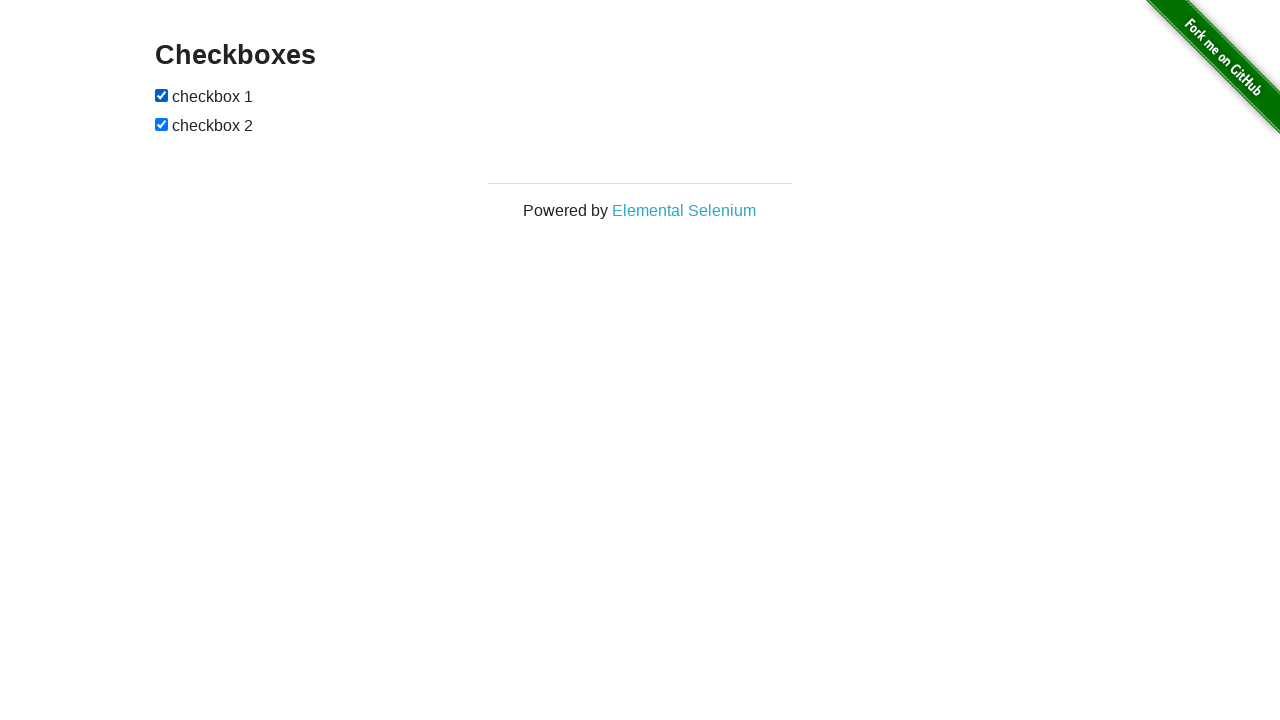

Located the second checkbox element
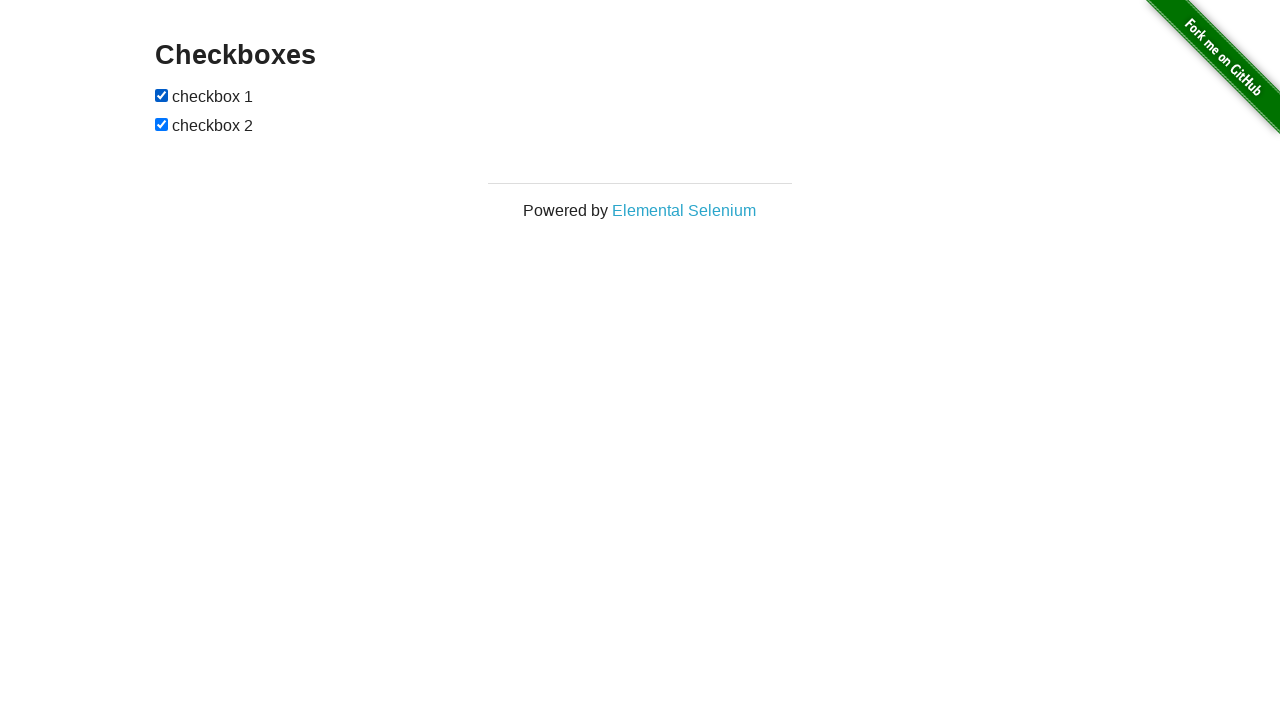

Checked second checkbox state - already selected
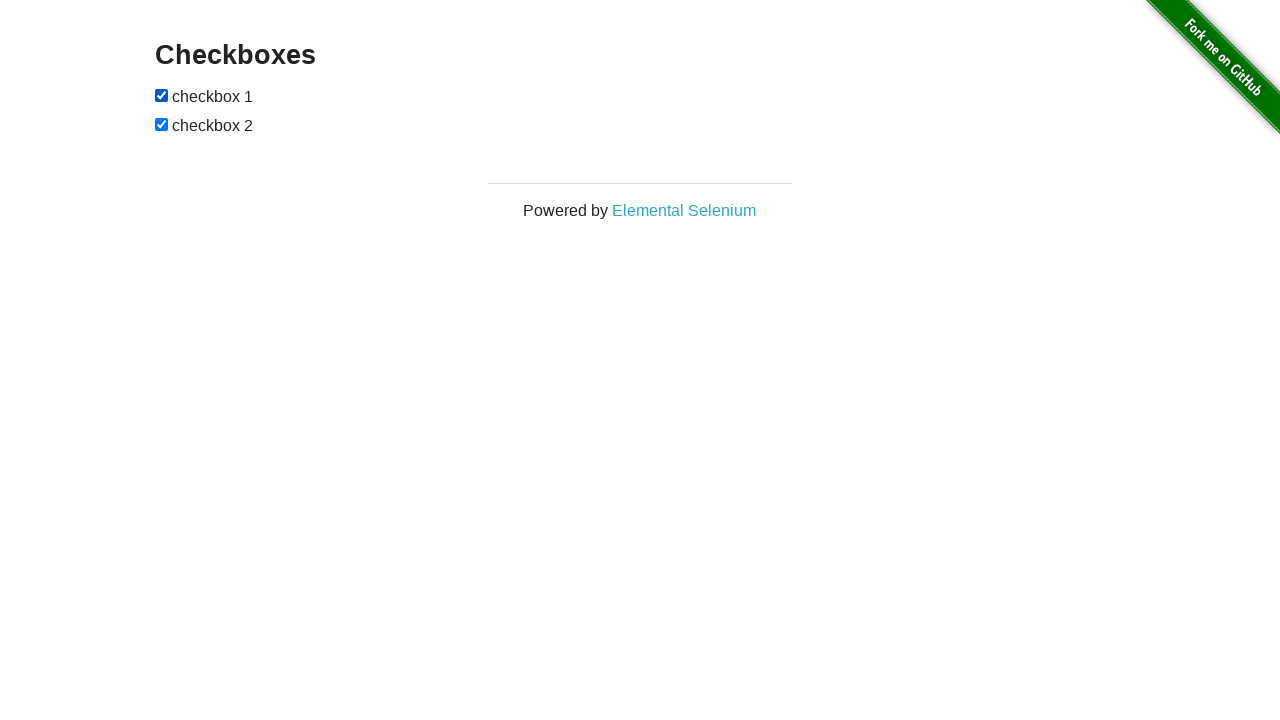

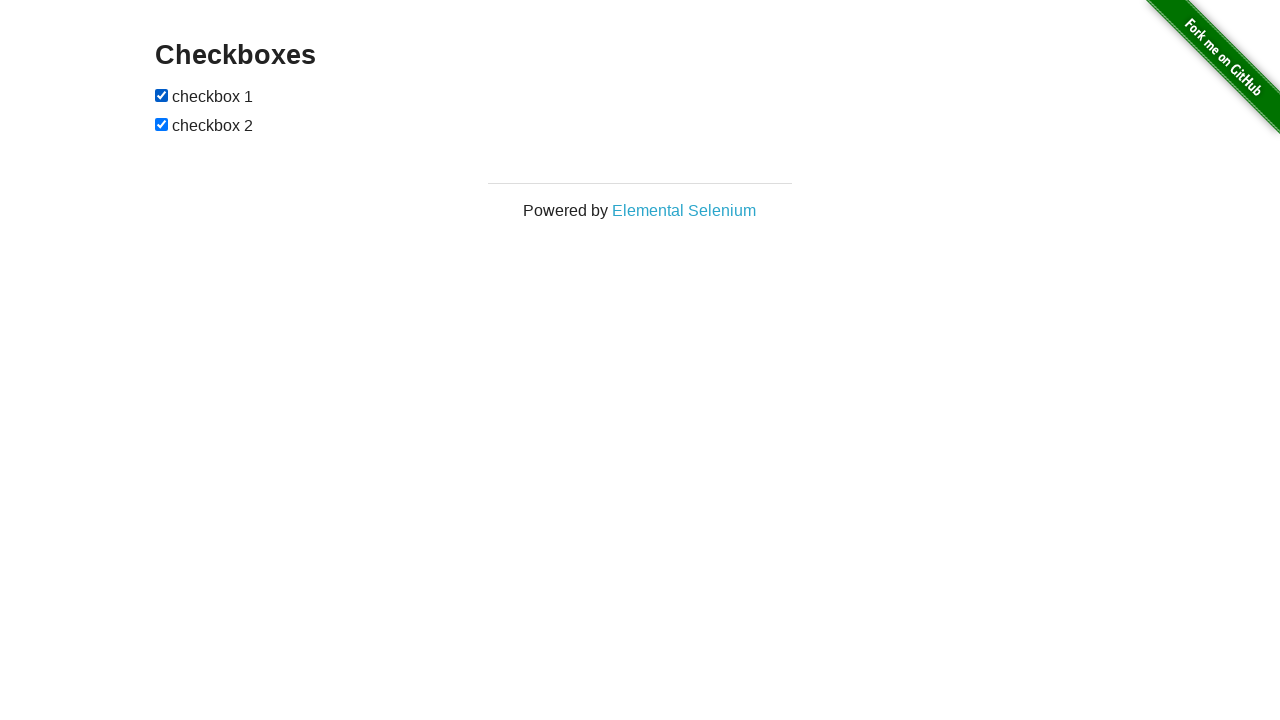